Tests multiple checkbox functionality by clicking each checkbox in a form table and verifying their states

Starting URL: http://www.echoecho.com/htmlforms09.htm

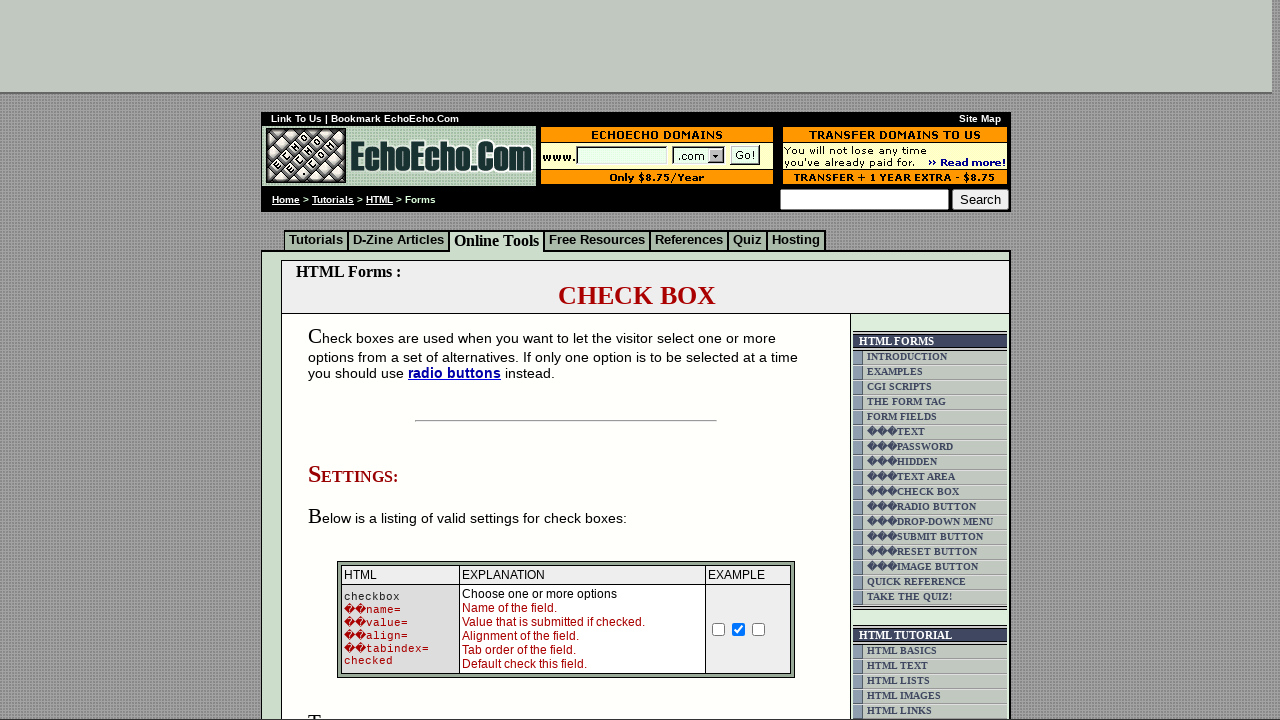

Waited for checkbox table to load
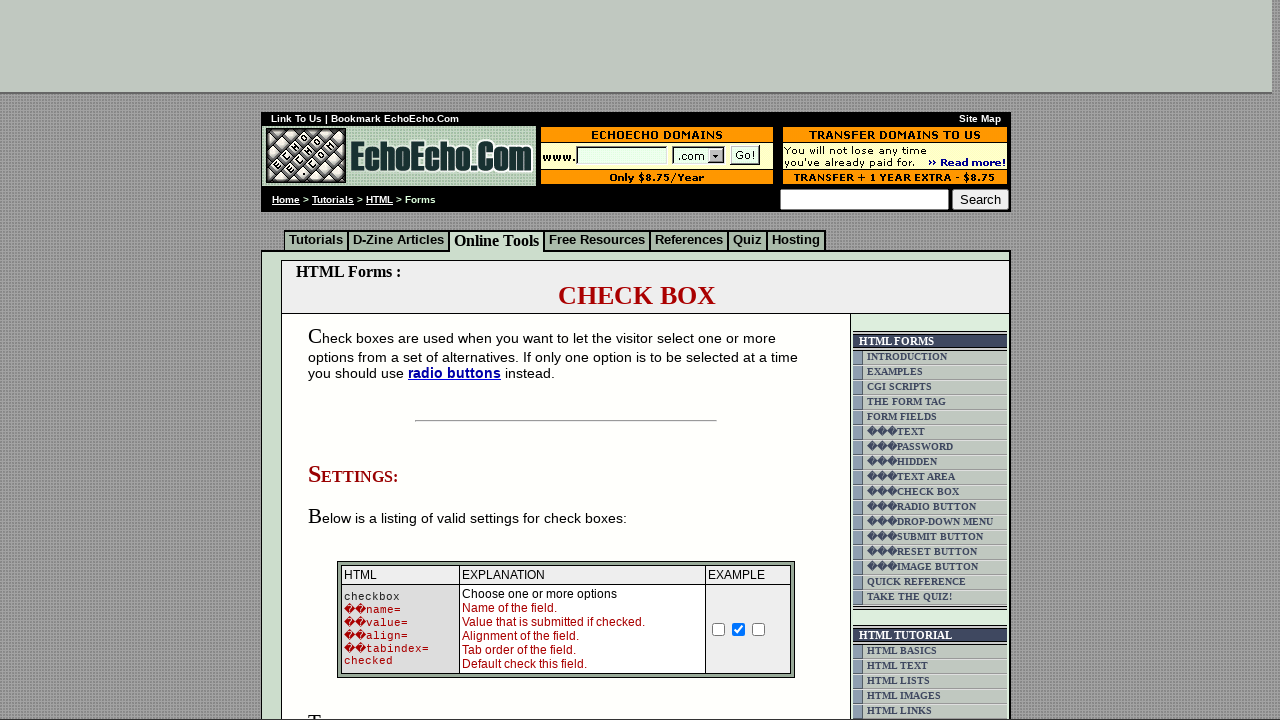

Located checkbox table element
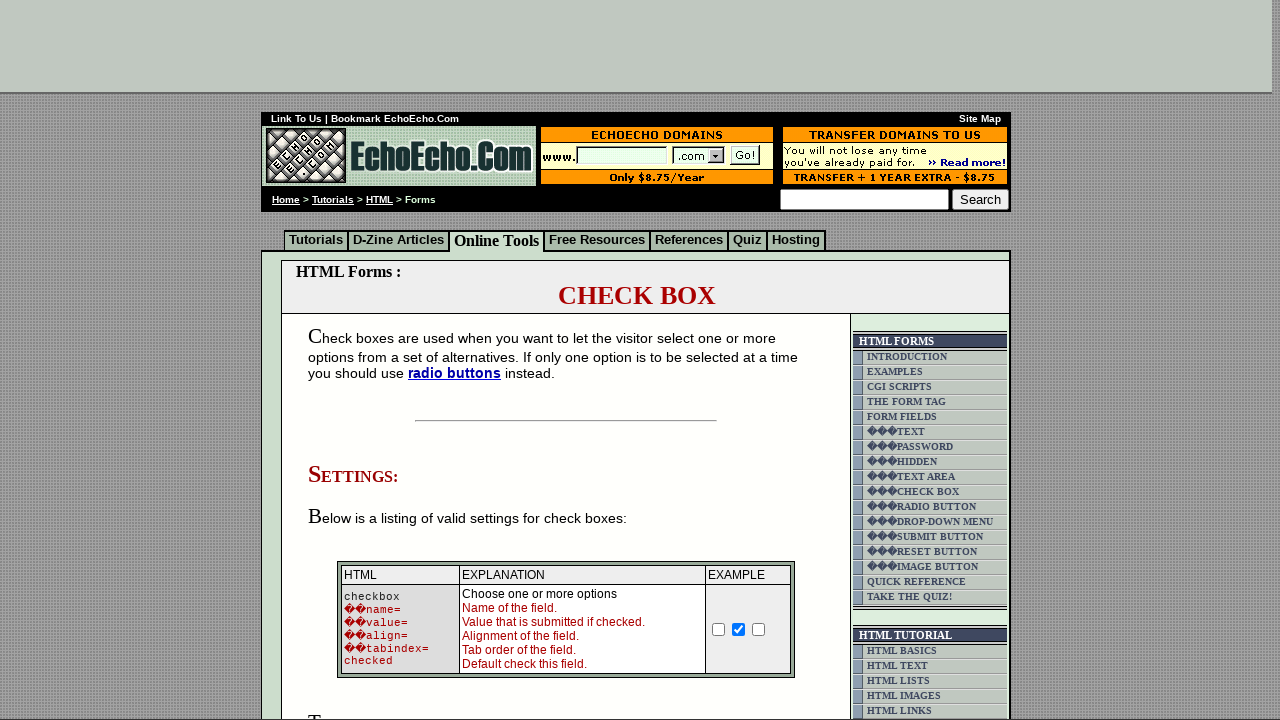

Located all checkbox inputs within the table
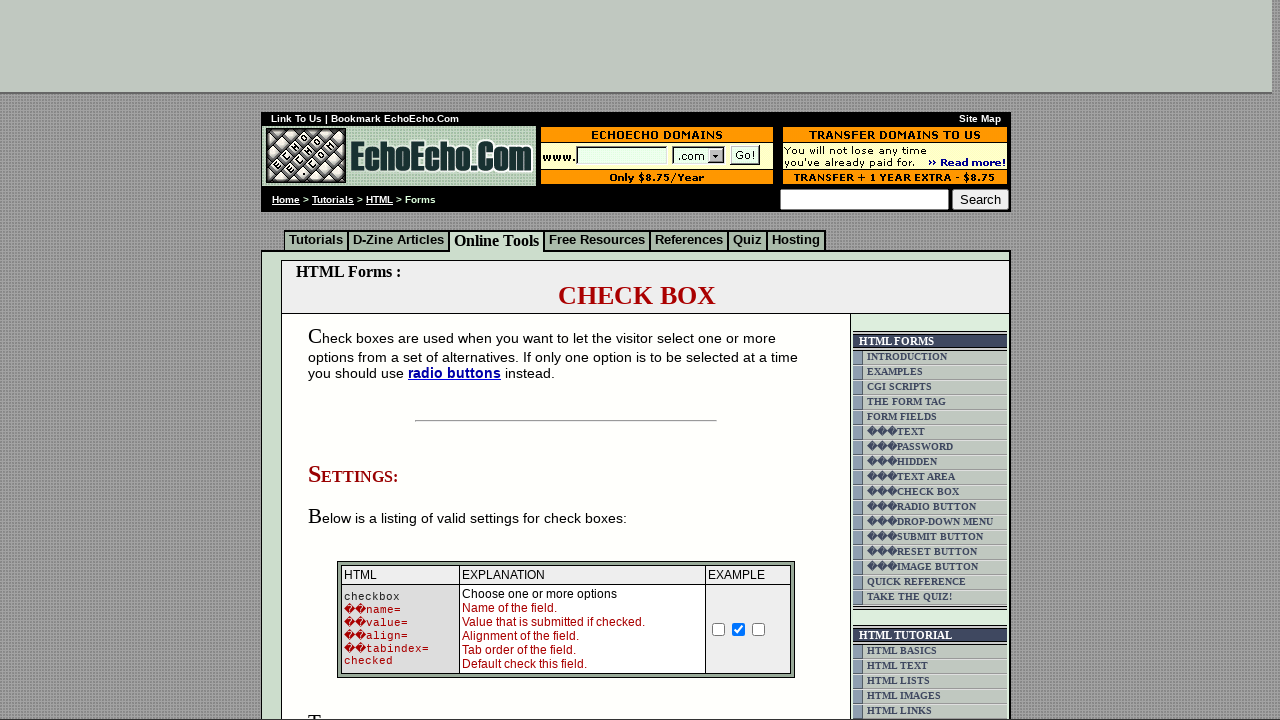

Counted 3 checkboxes in the table
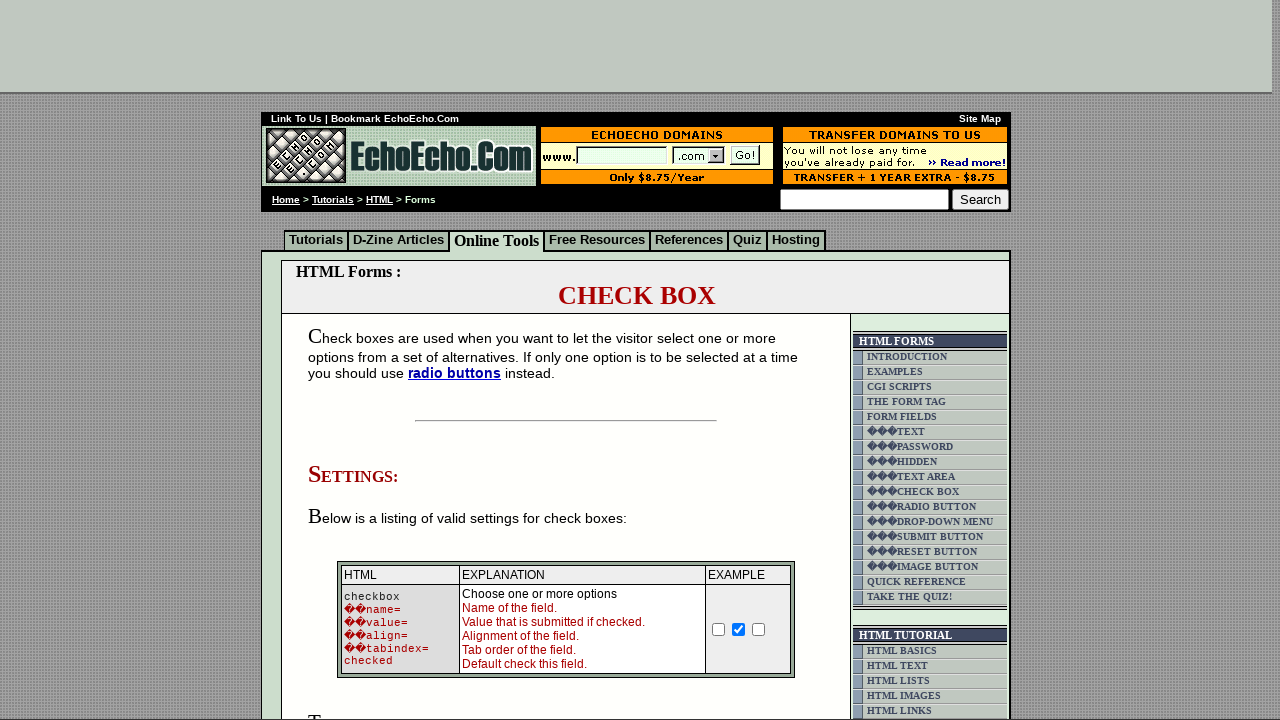

Clicked checkbox 1 of 3 at (354, 360) on xpath=/html/body/div[2]/table[9]/tbody/tr/td[4]/table/tbody/tr/td/div/span/form/
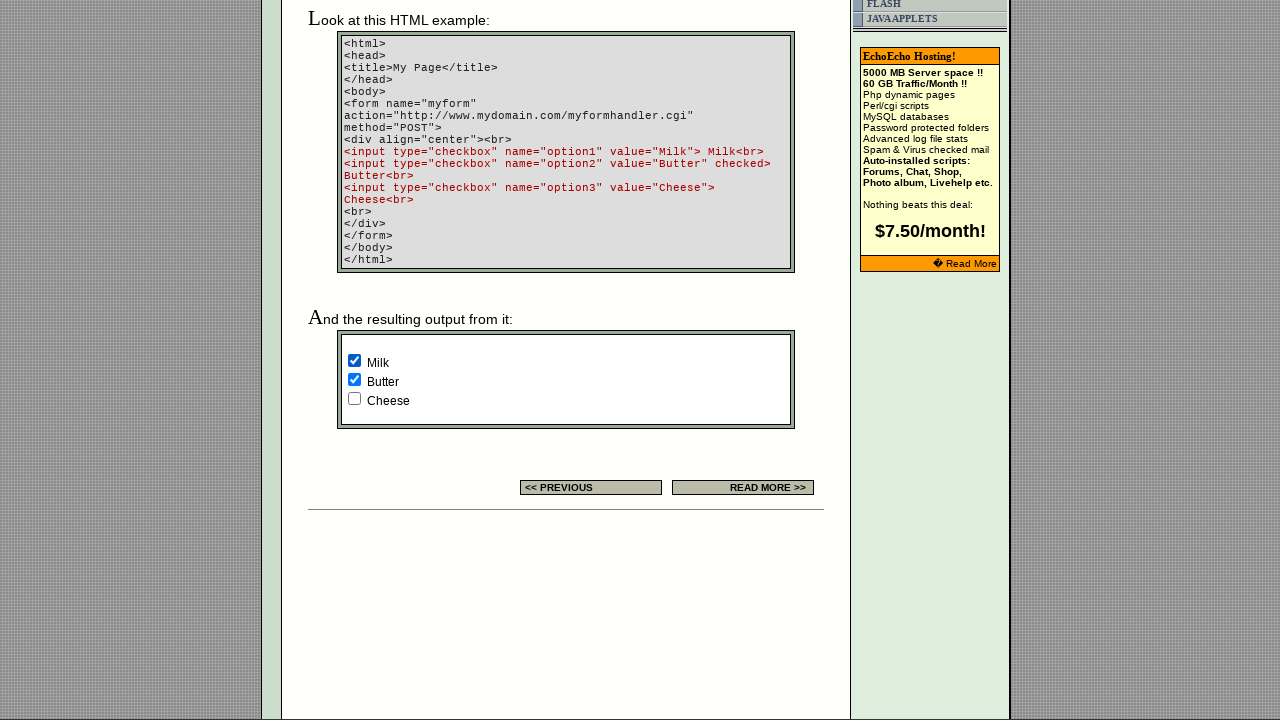

Clicked checkbox 2 of 3 at (354, 380) on xpath=/html/body/div[2]/table[9]/tbody/tr/td[4]/table/tbody/tr/td/div/span/form/
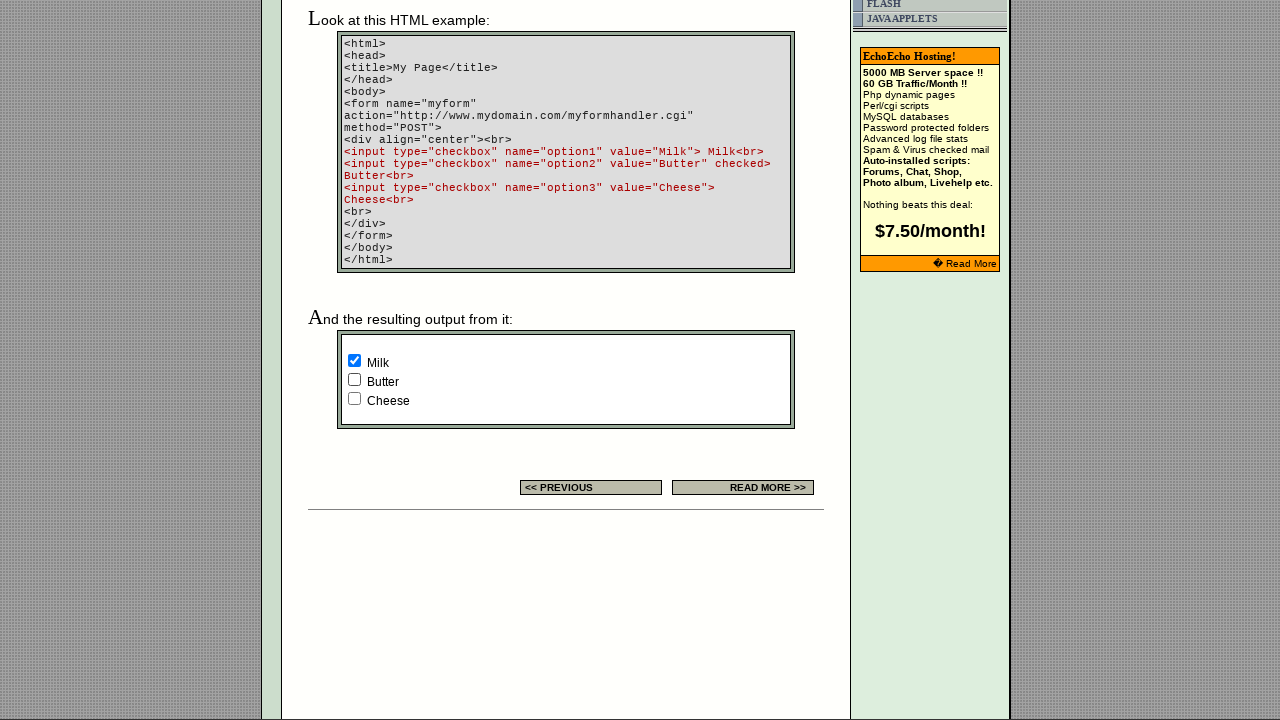

Clicked checkbox 3 of 3 at (354, 398) on xpath=/html/body/div[2]/table[9]/tbody/tr/td[4]/table/tbody/tr/td/div/span/form/
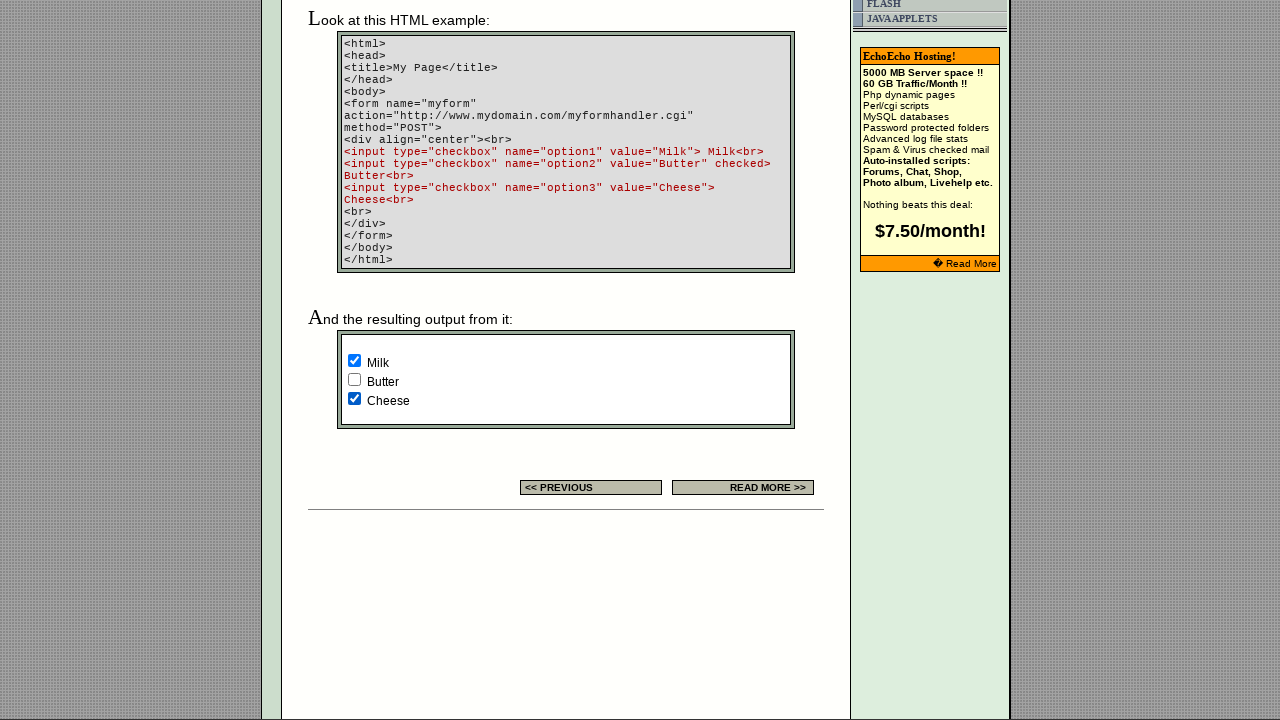

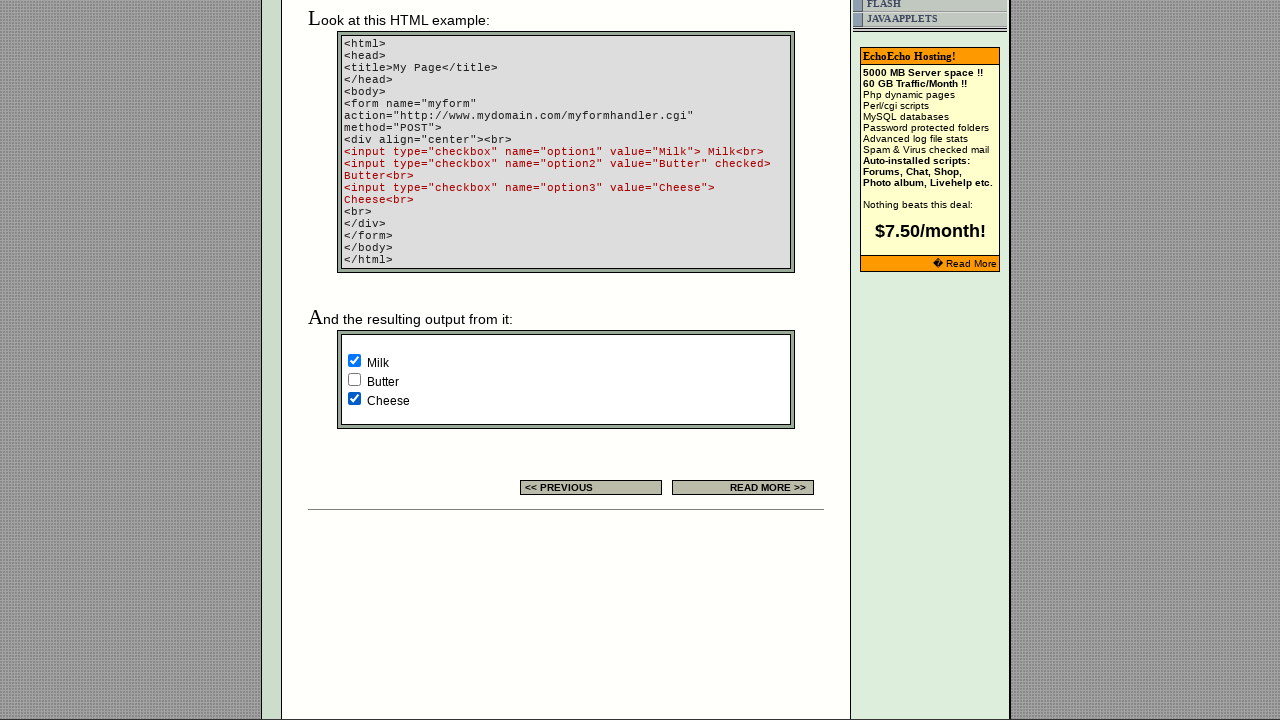